Tests file download functionality by clicking a download link and verifying that a file is successfully downloaded

Starting URL: https://the-internet.herokuapp.com/download

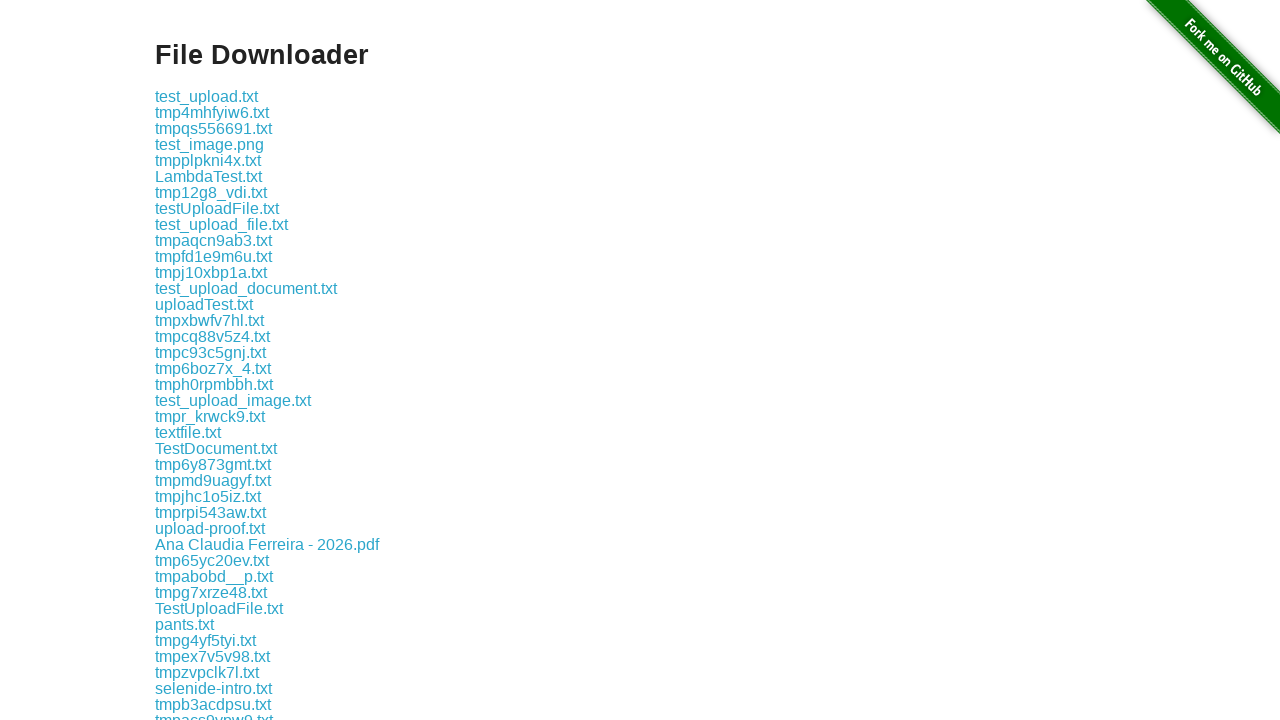

Waited for download links to be visible
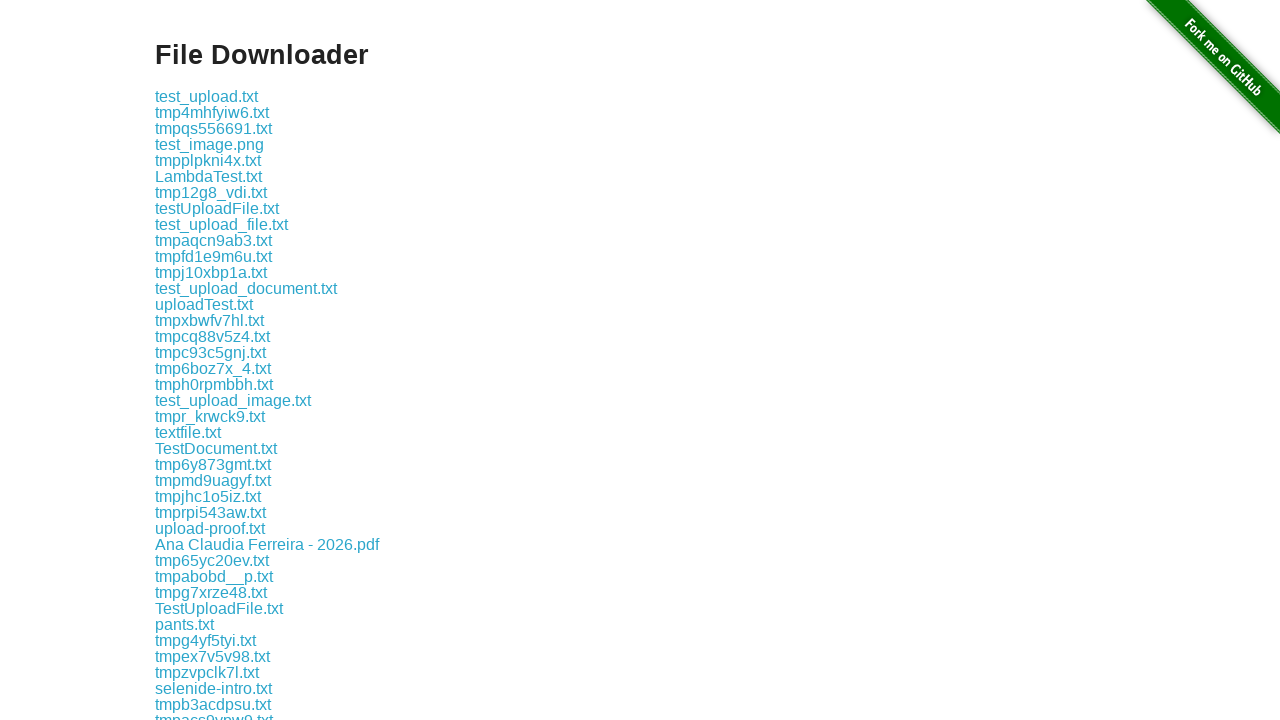

Clicked the first download link and captured download at (206, 96) on .example a
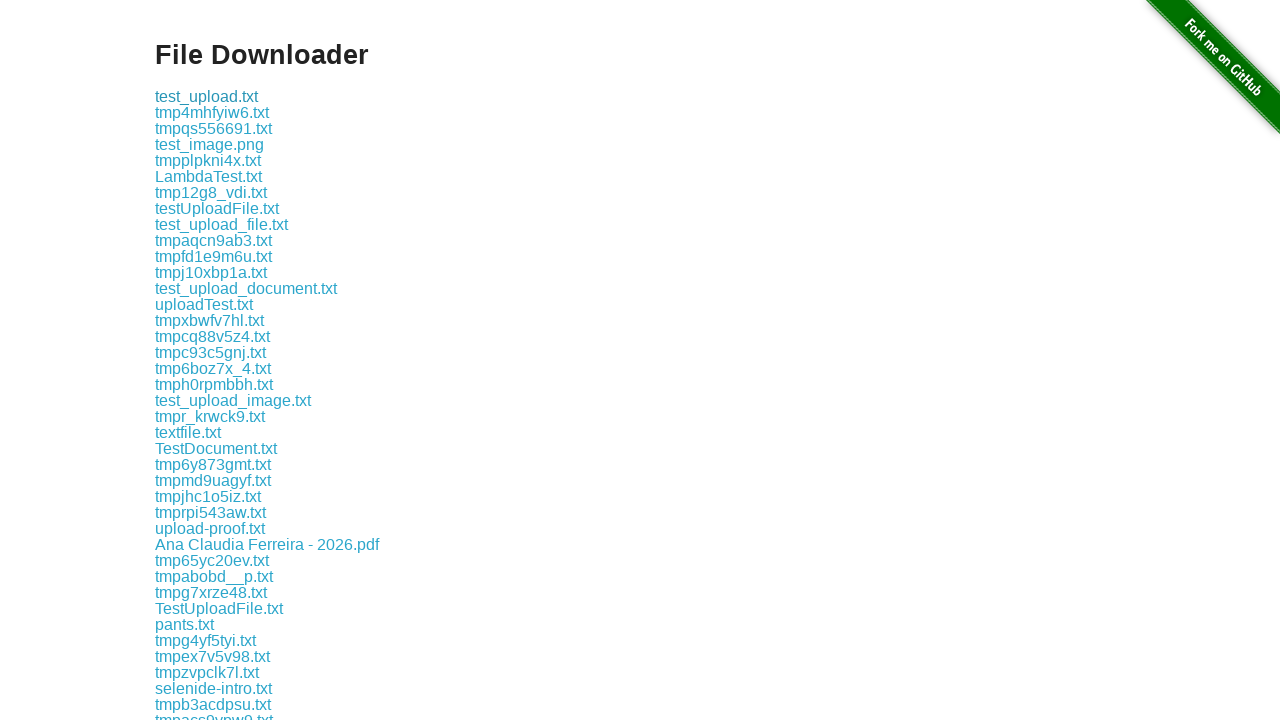

Retrieved download object from download context
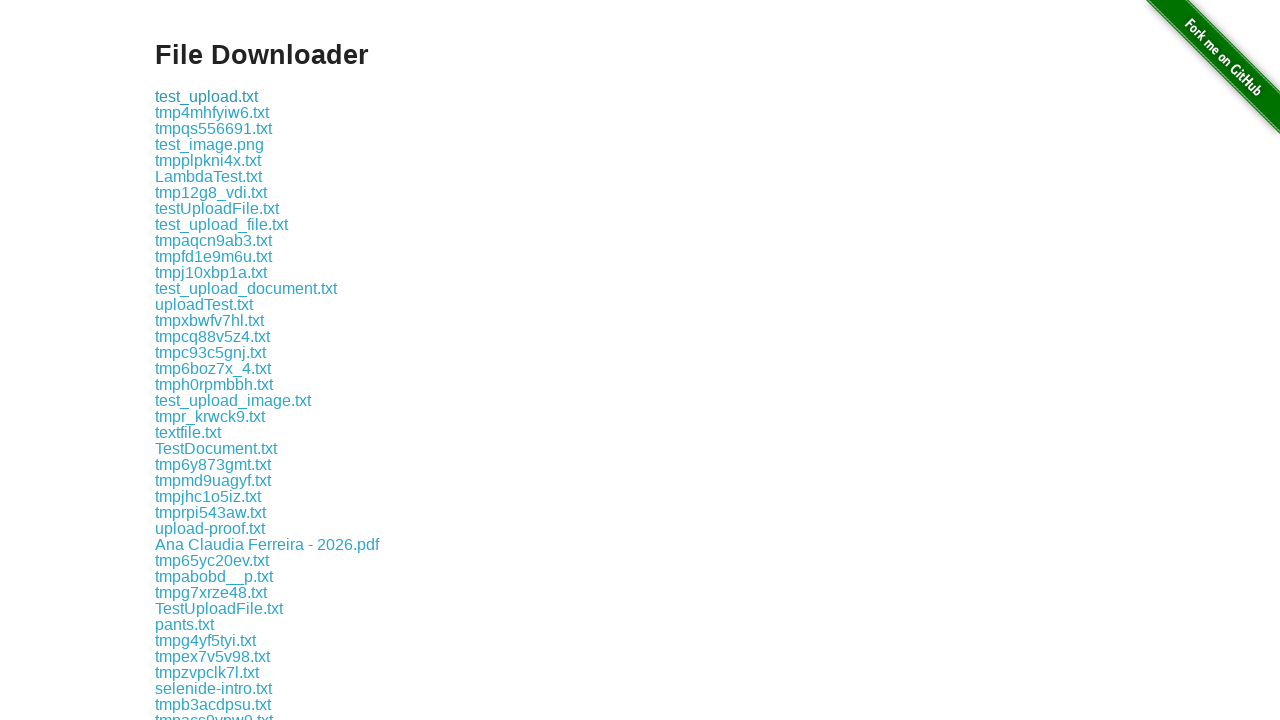

Retrieved download file path
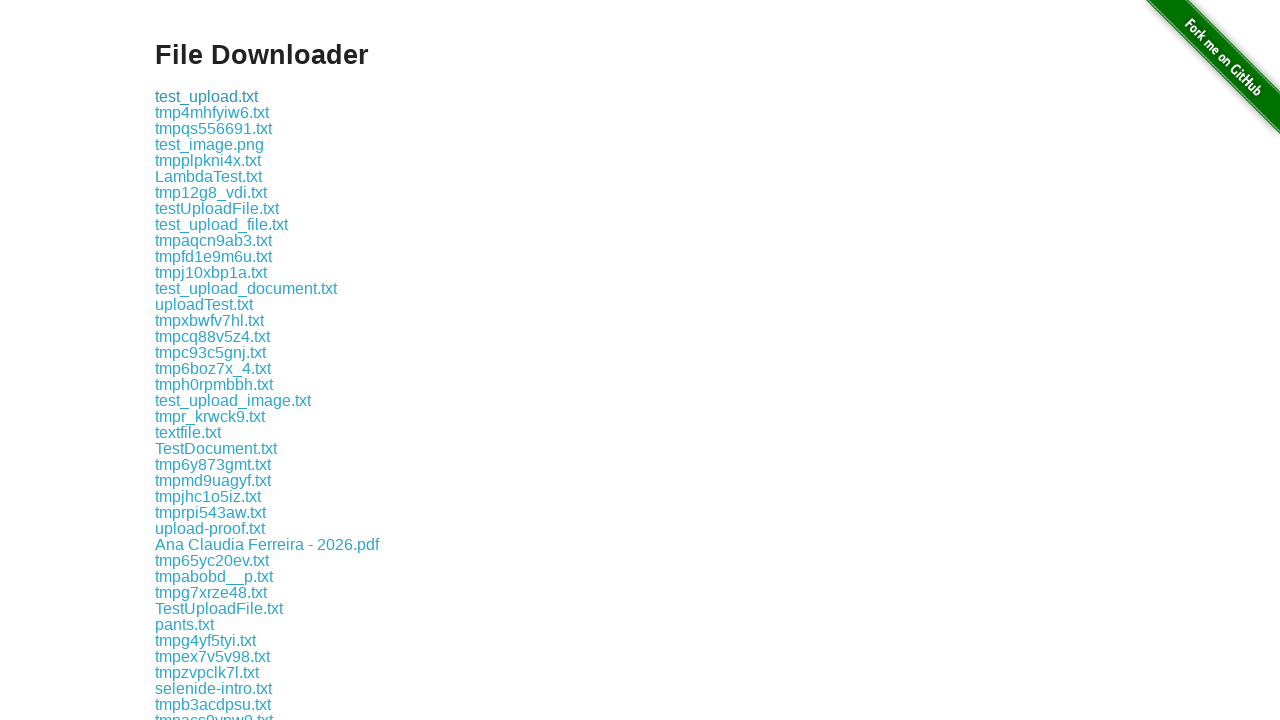

Verified download has a suggested filename
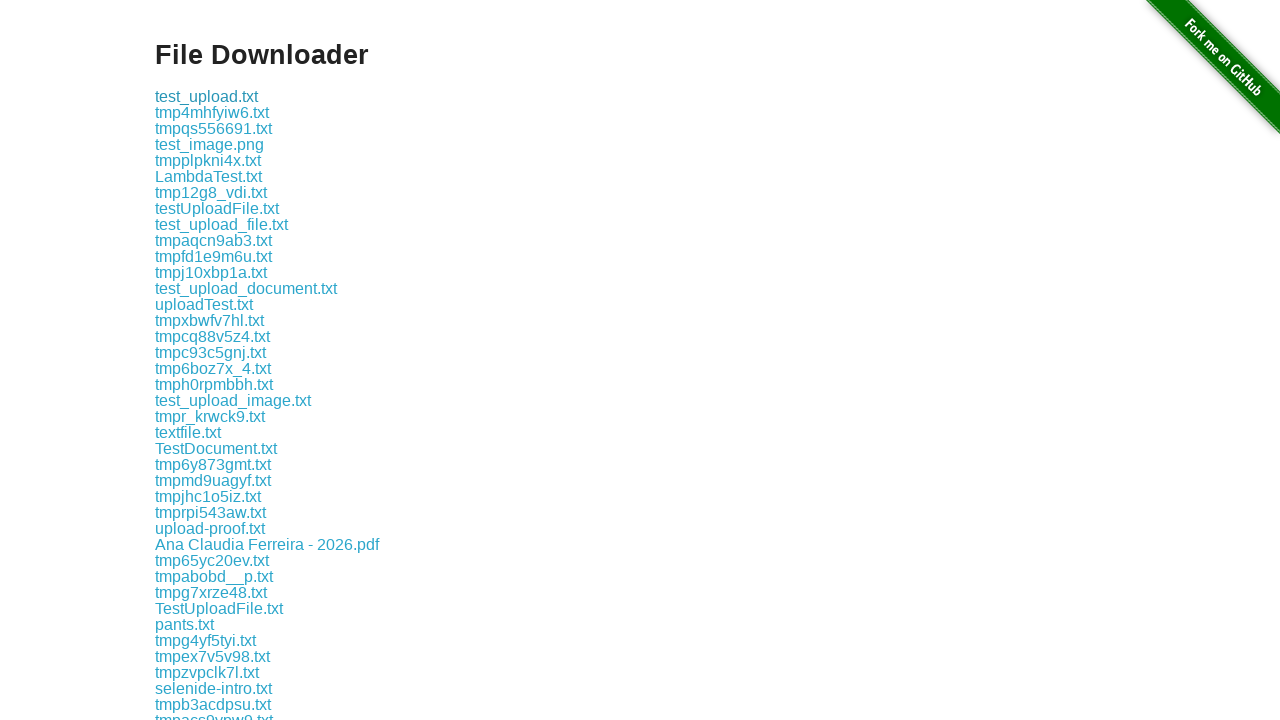

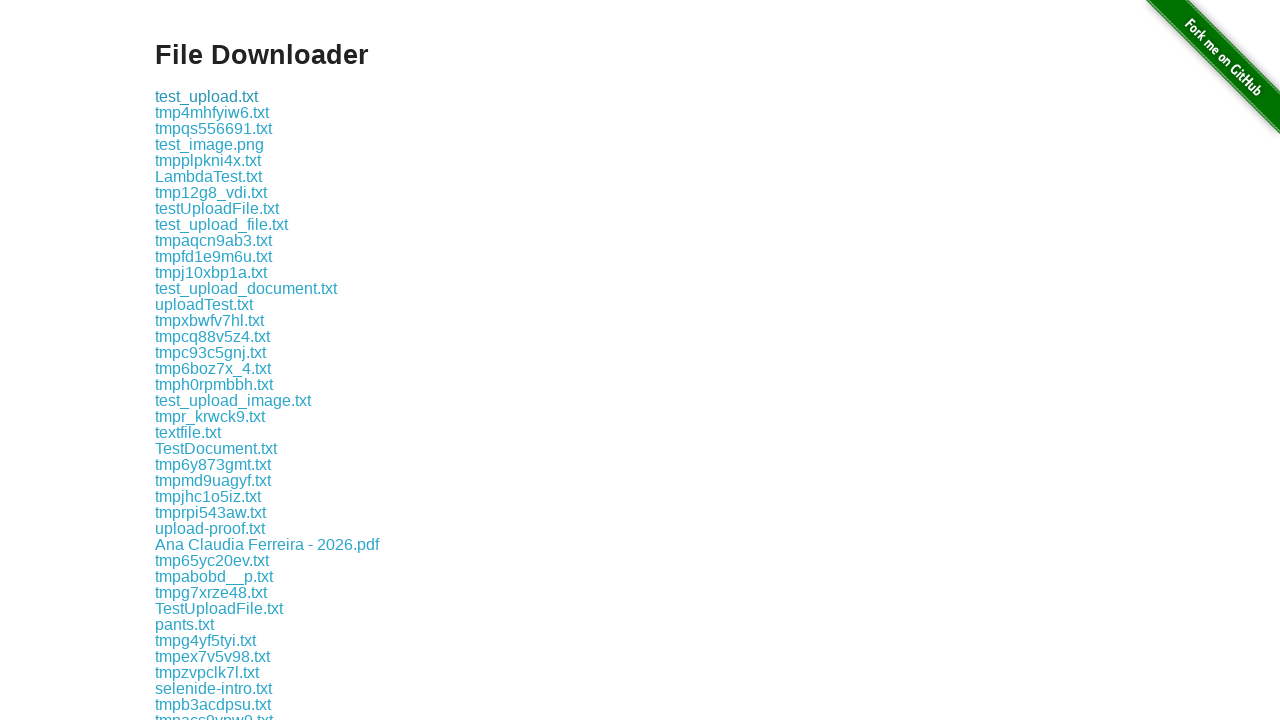